Tests dynamic element addition and removal by clicking Add Element button 10 times, verifying the created Delete buttons, then removing all Delete buttons and confirming they're gone

Starting URL: https://the-internet.herokuapp.com/add_remove_elements/

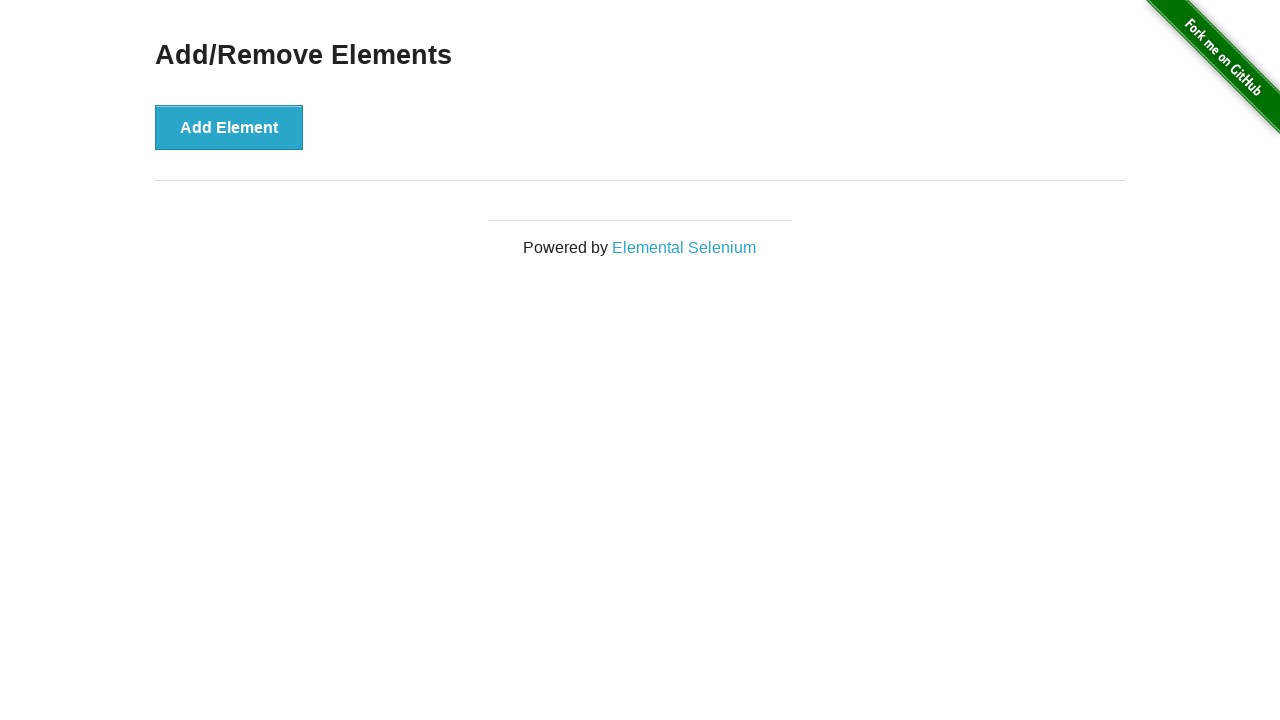

Navigated to Add/Remove Elements test page
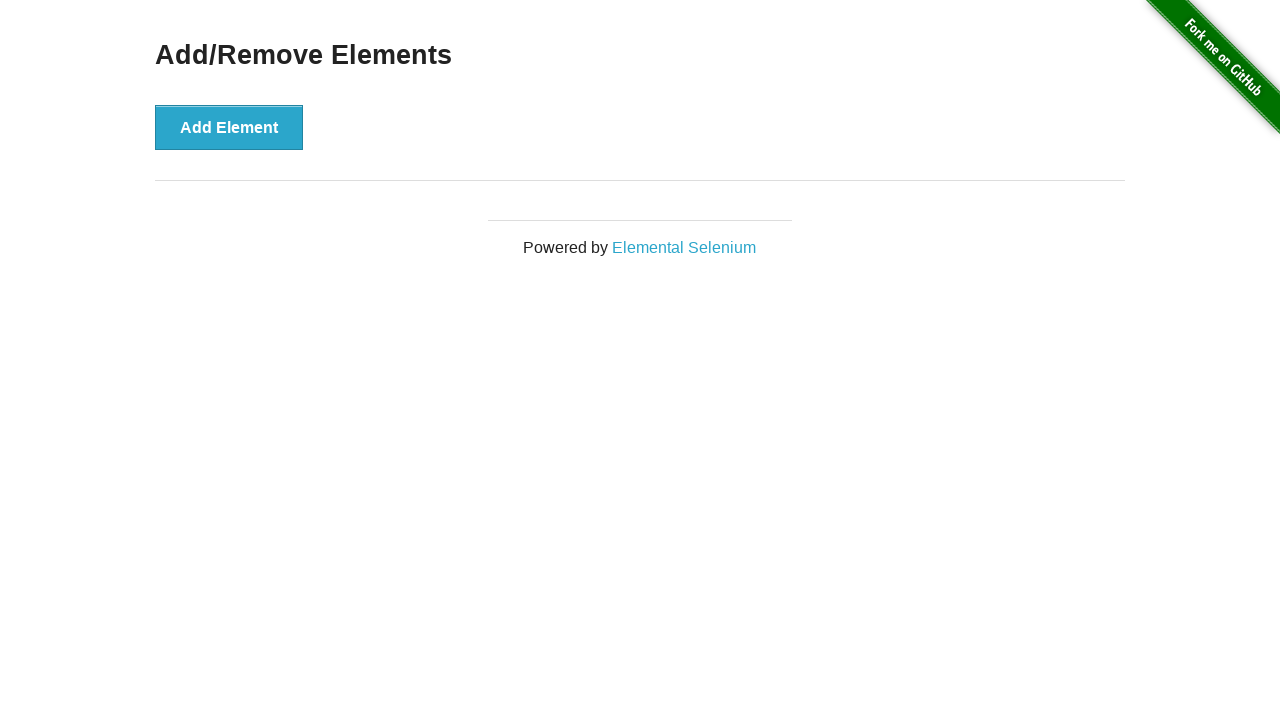

Clicked Add Element button (iteration 1/10) at (229, 127) on text='Add Element'
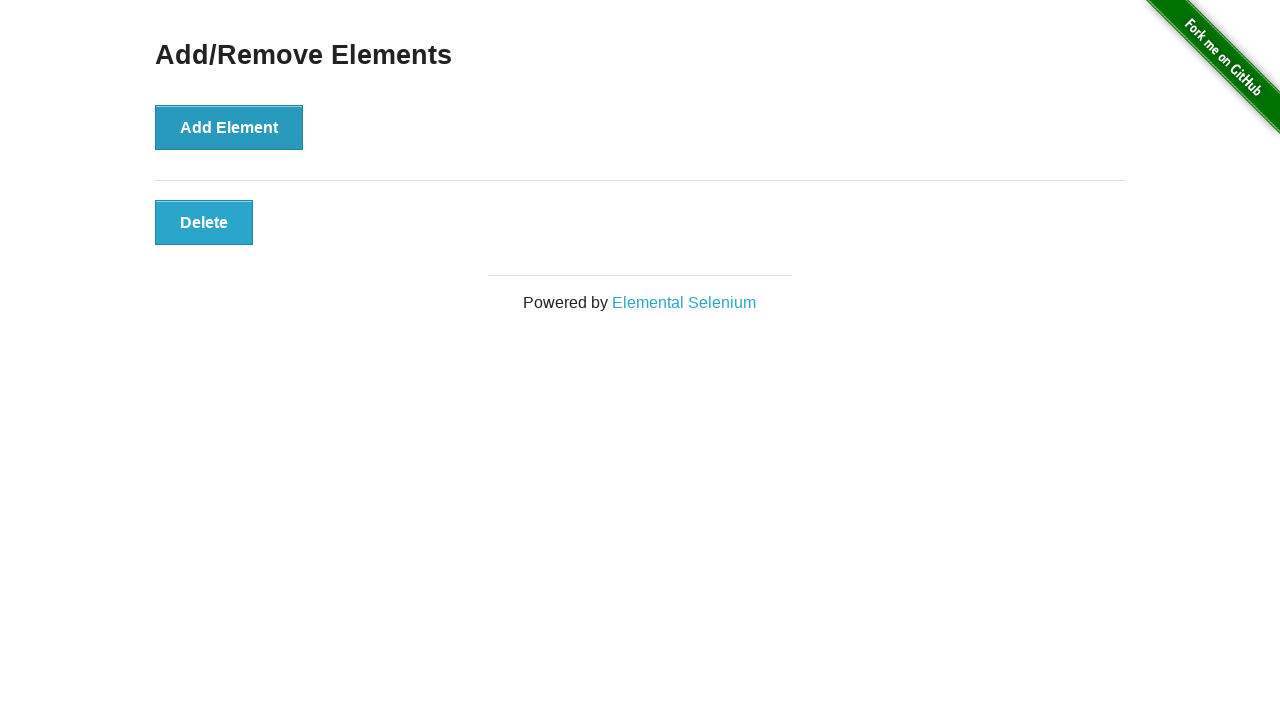

Clicked Add Element button (iteration 2/10) at (229, 127) on text='Add Element'
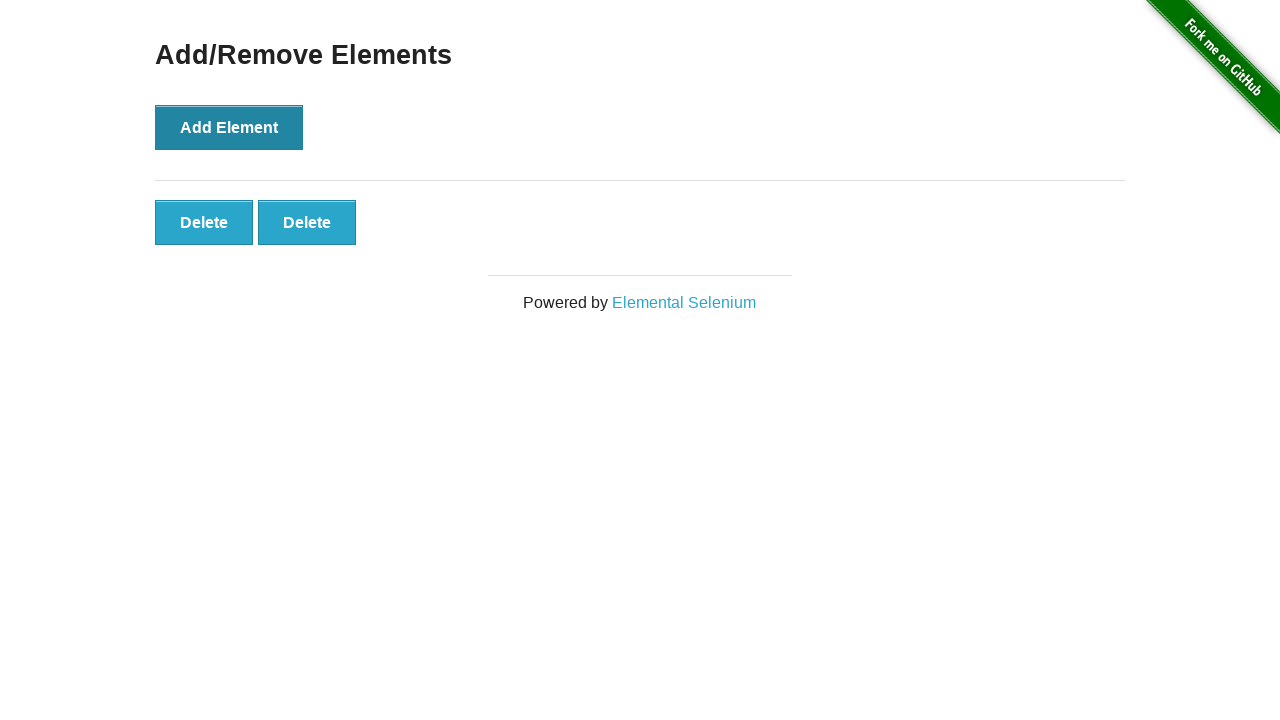

Clicked Add Element button (iteration 3/10) at (229, 127) on text='Add Element'
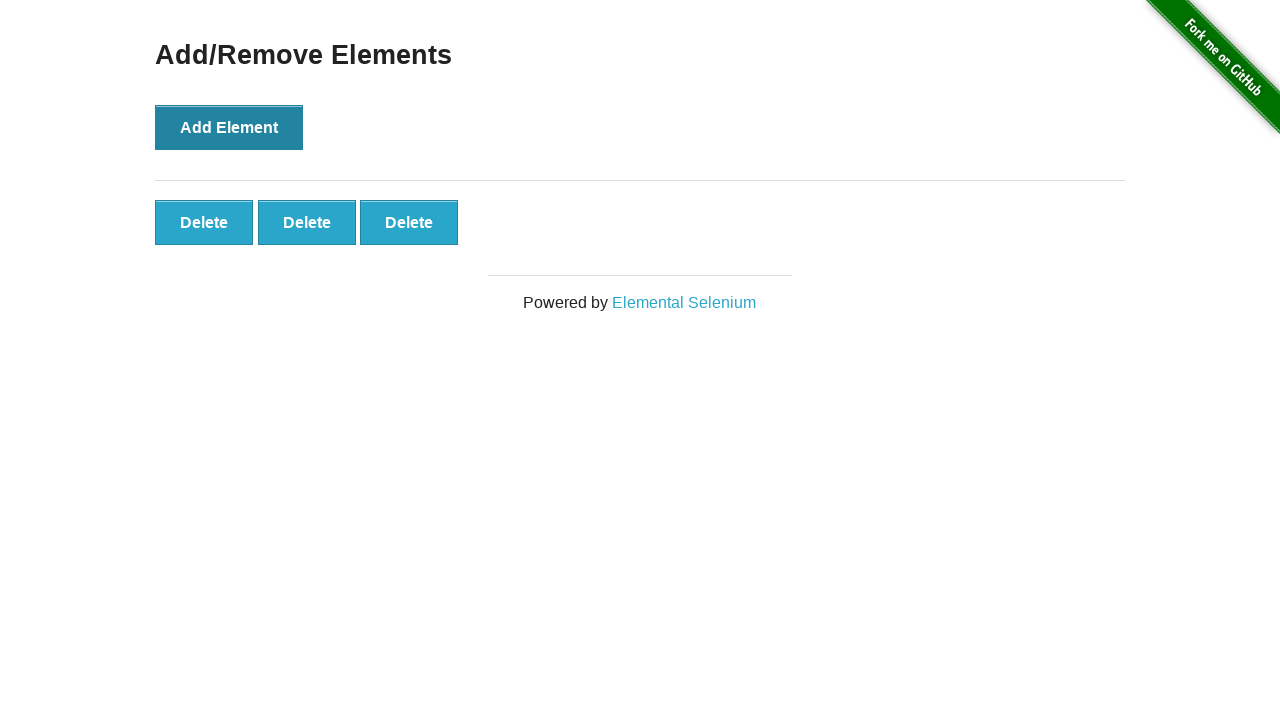

Clicked Add Element button (iteration 4/10) at (229, 127) on text='Add Element'
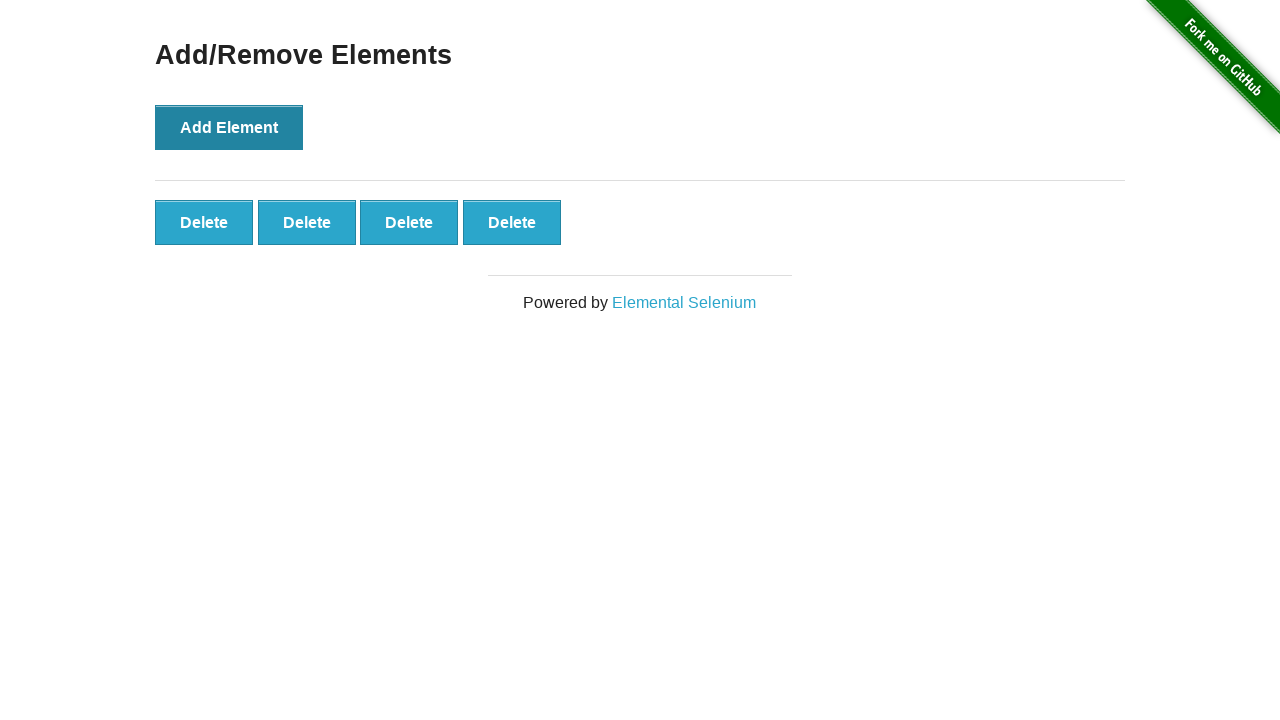

Clicked Add Element button (iteration 5/10) at (229, 127) on text='Add Element'
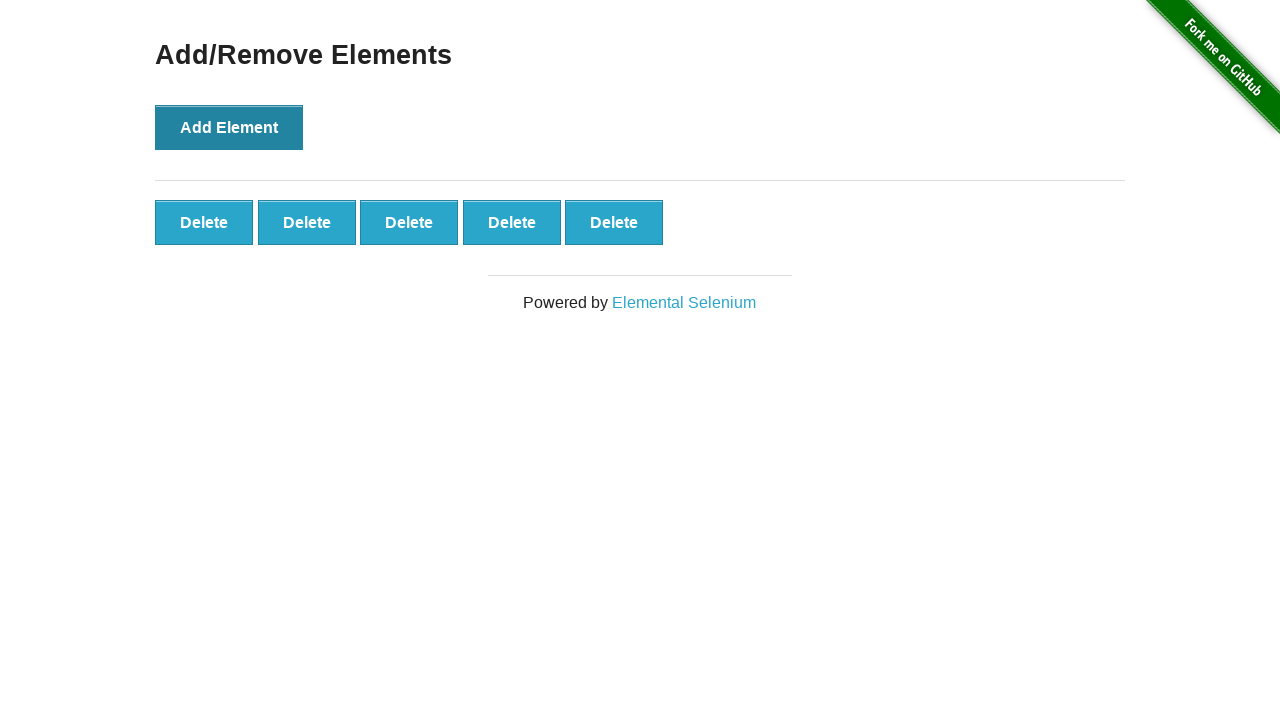

Clicked Add Element button (iteration 6/10) at (229, 127) on text='Add Element'
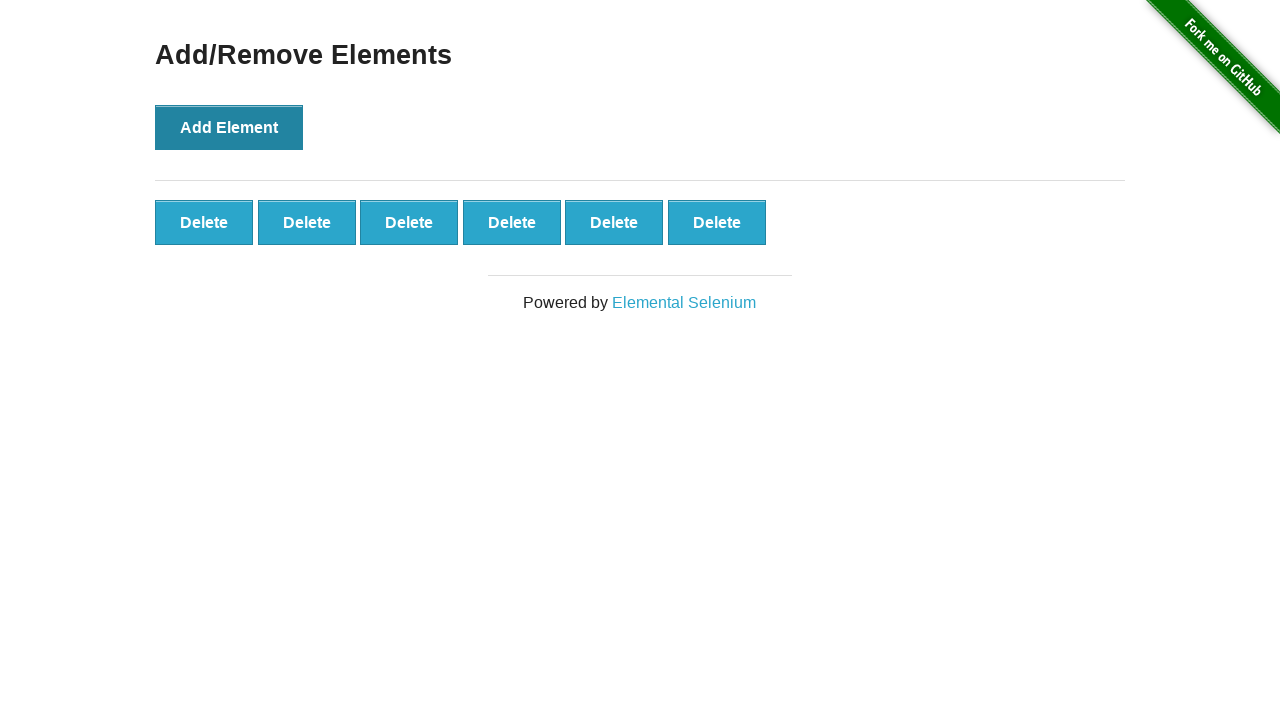

Clicked Add Element button (iteration 7/10) at (229, 127) on text='Add Element'
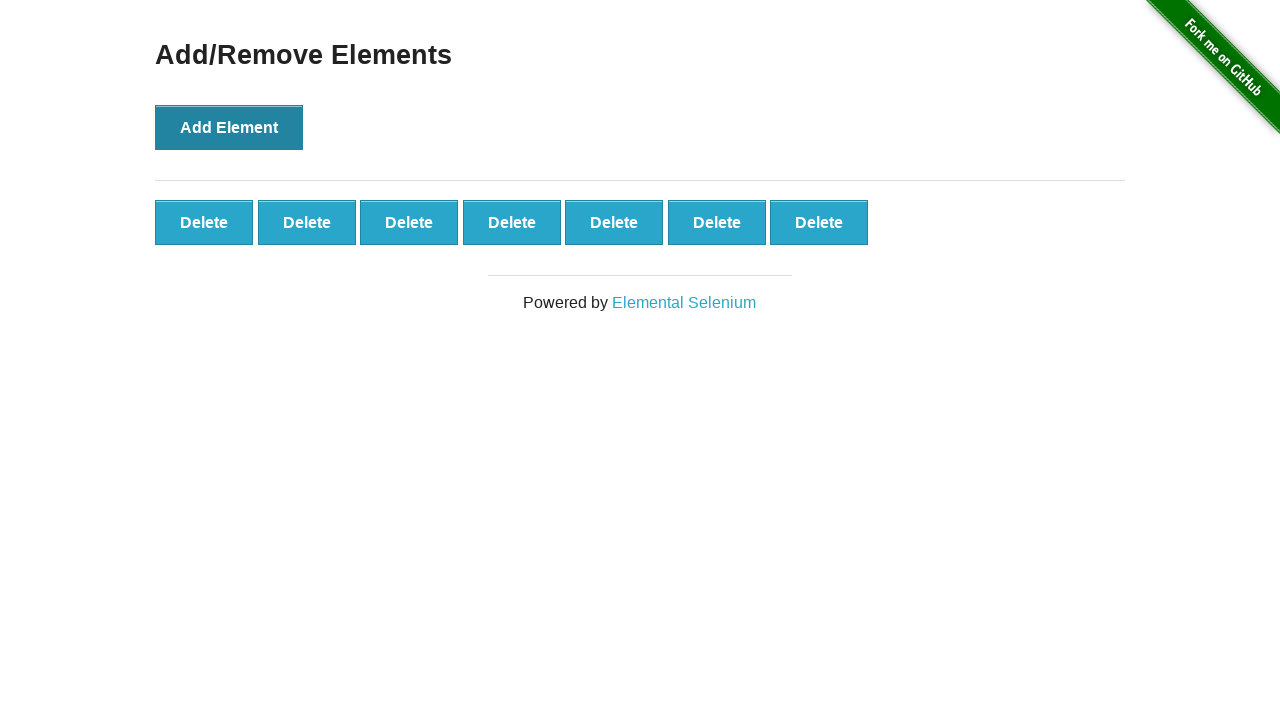

Clicked Add Element button (iteration 8/10) at (229, 127) on text='Add Element'
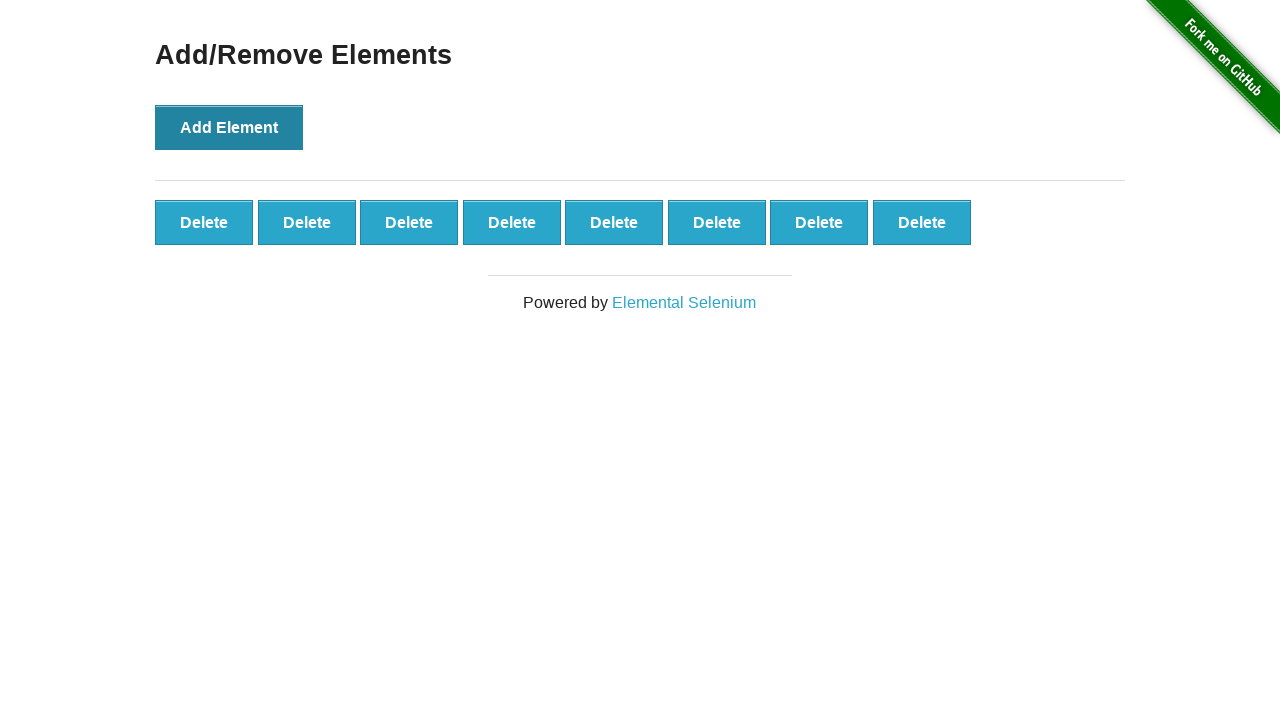

Clicked Add Element button (iteration 9/10) at (229, 127) on text='Add Element'
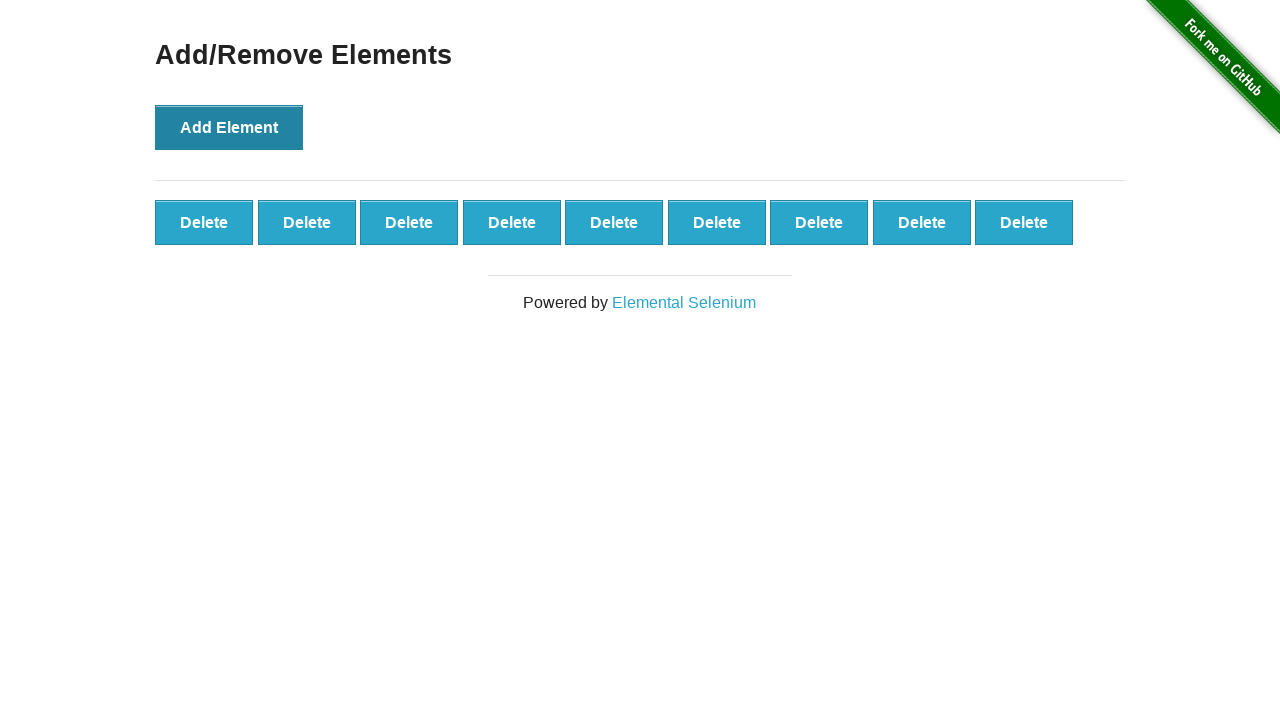

Clicked Add Element button (iteration 10/10) at (229, 127) on text='Add Element'
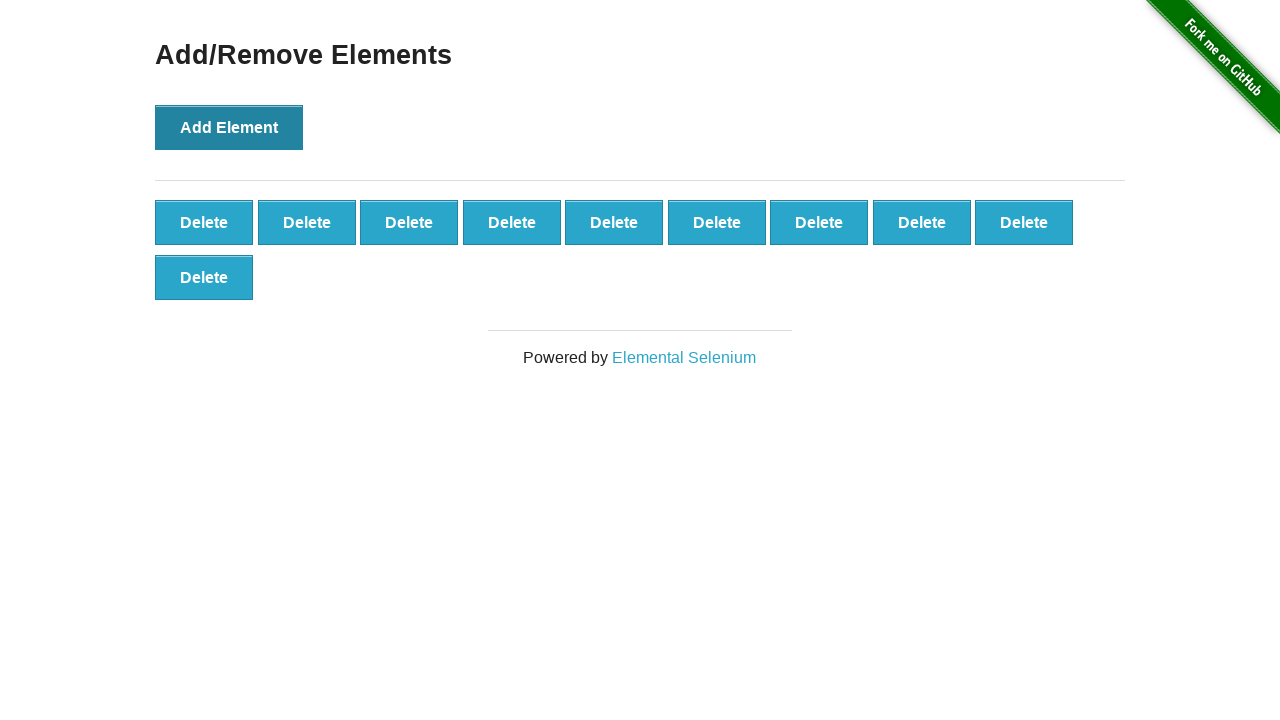

Verified that 10 Delete buttons were created
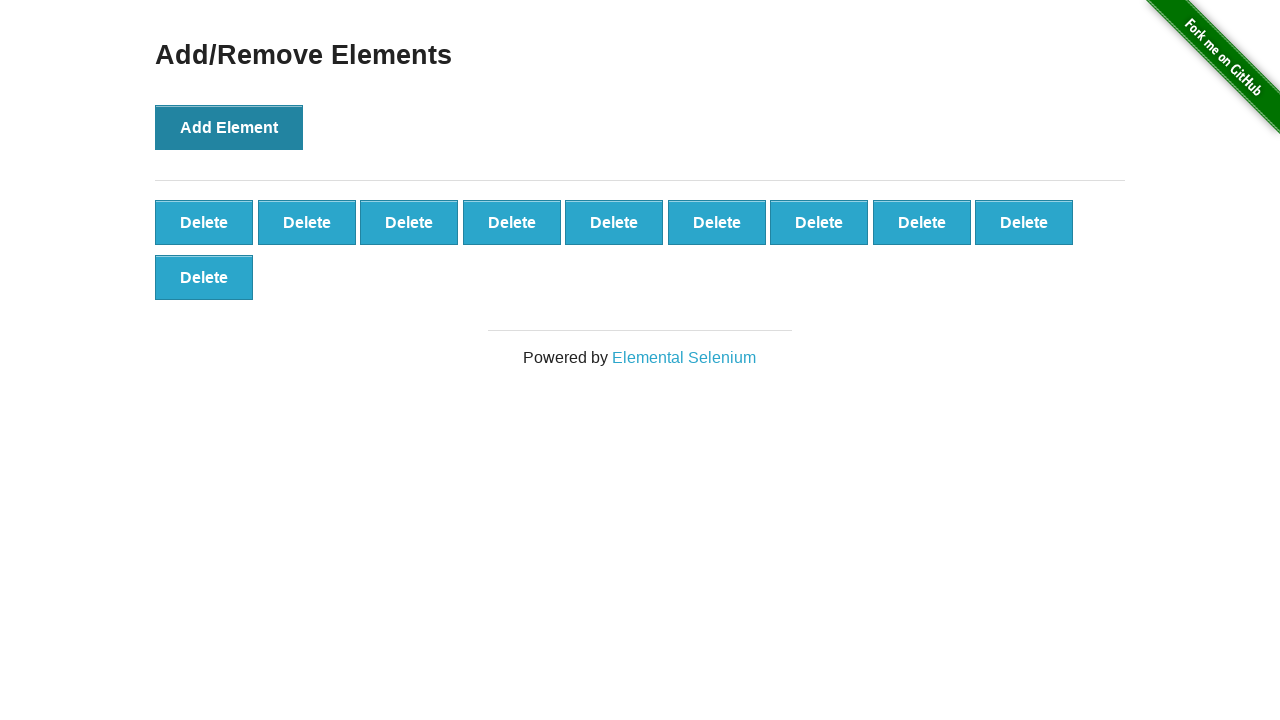

Clicked Delete button to remove element (iteration 1/10) at (204, 222) on text='Delete' >> nth=0
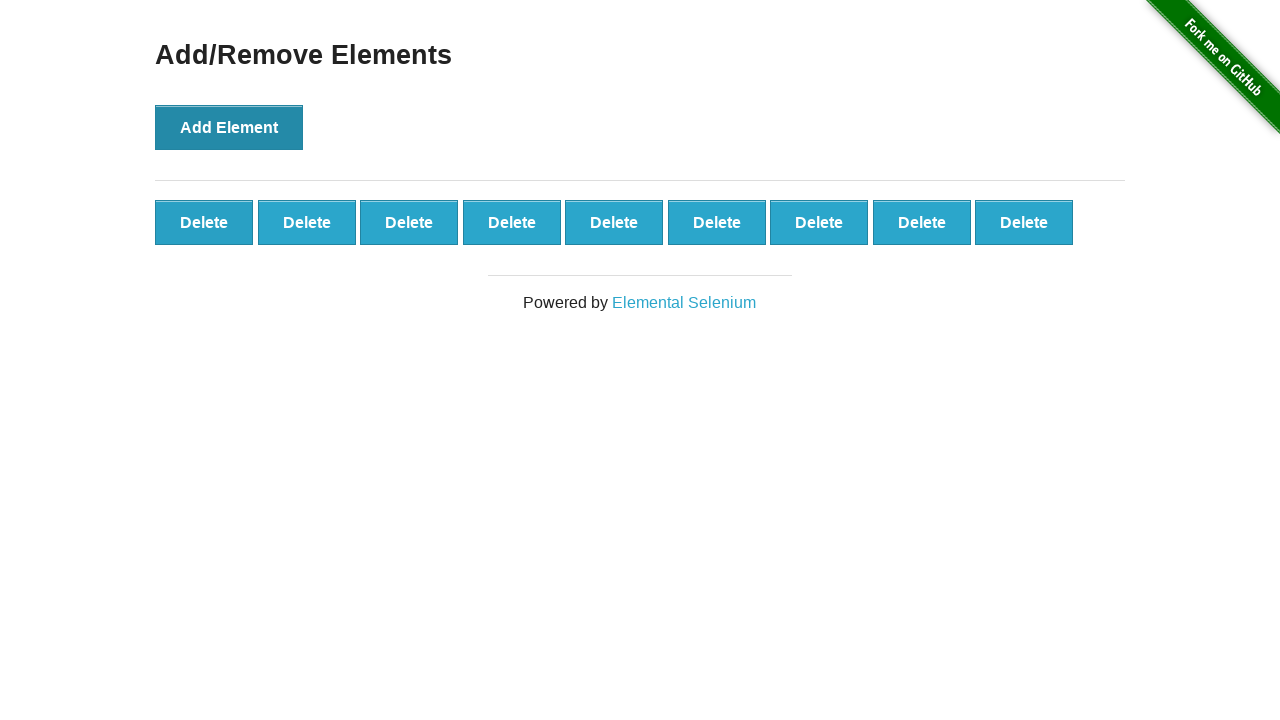

Clicked Delete button to remove element (iteration 2/10) at (204, 222) on text='Delete' >> nth=0
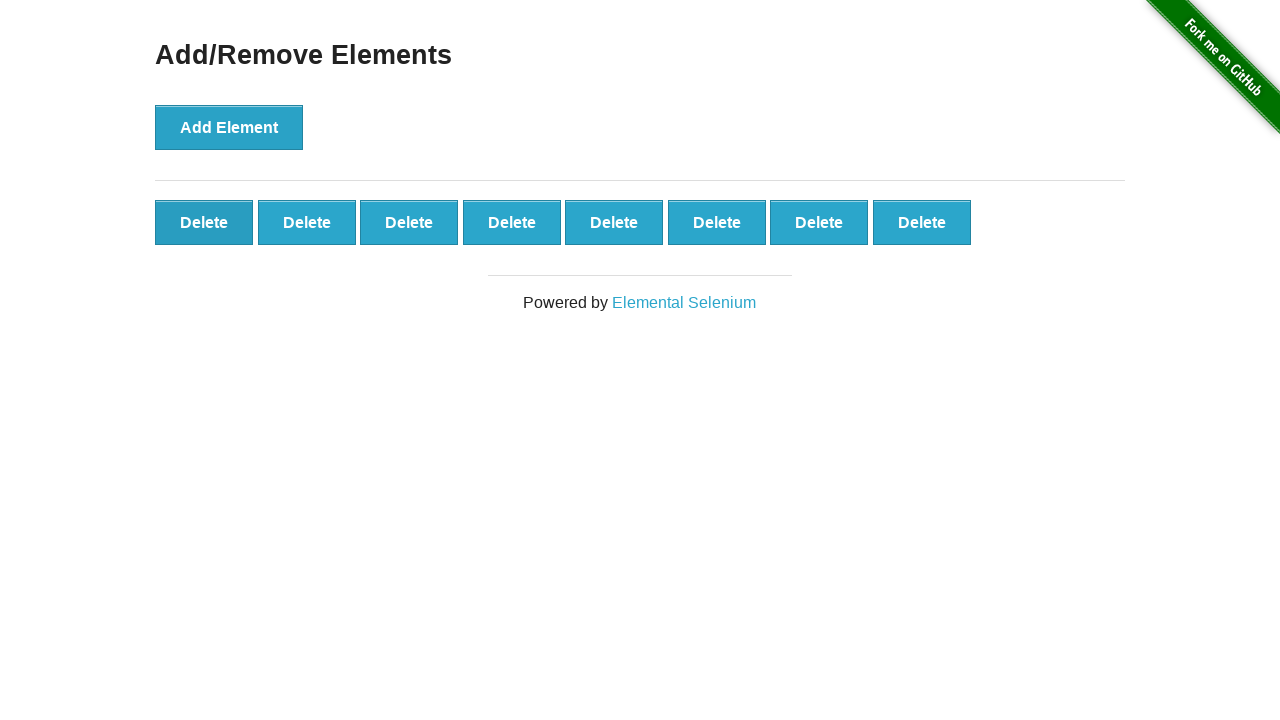

Clicked Delete button to remove element (iteration 3/10) at (204, 222) on text='Delete' >> nth=0
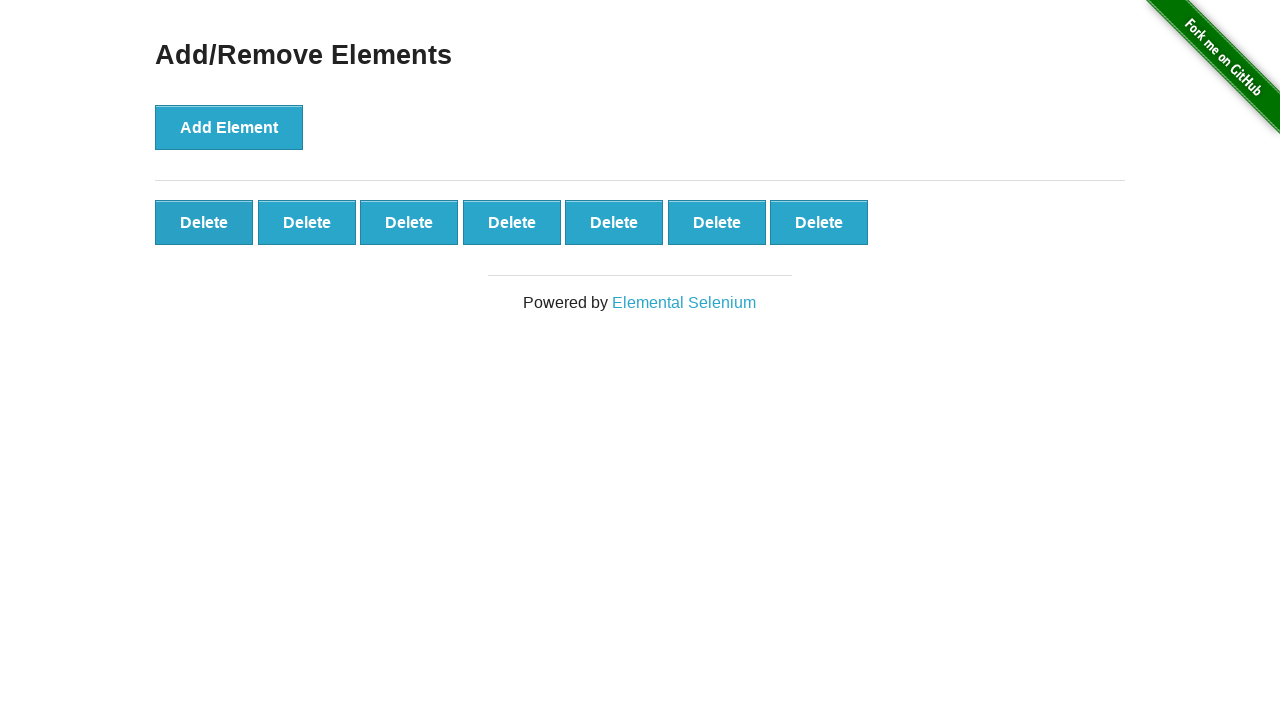

Clicked Delete button to remove element (iteration 4/10) at (204, 222) on text='Delete' >> nth=0
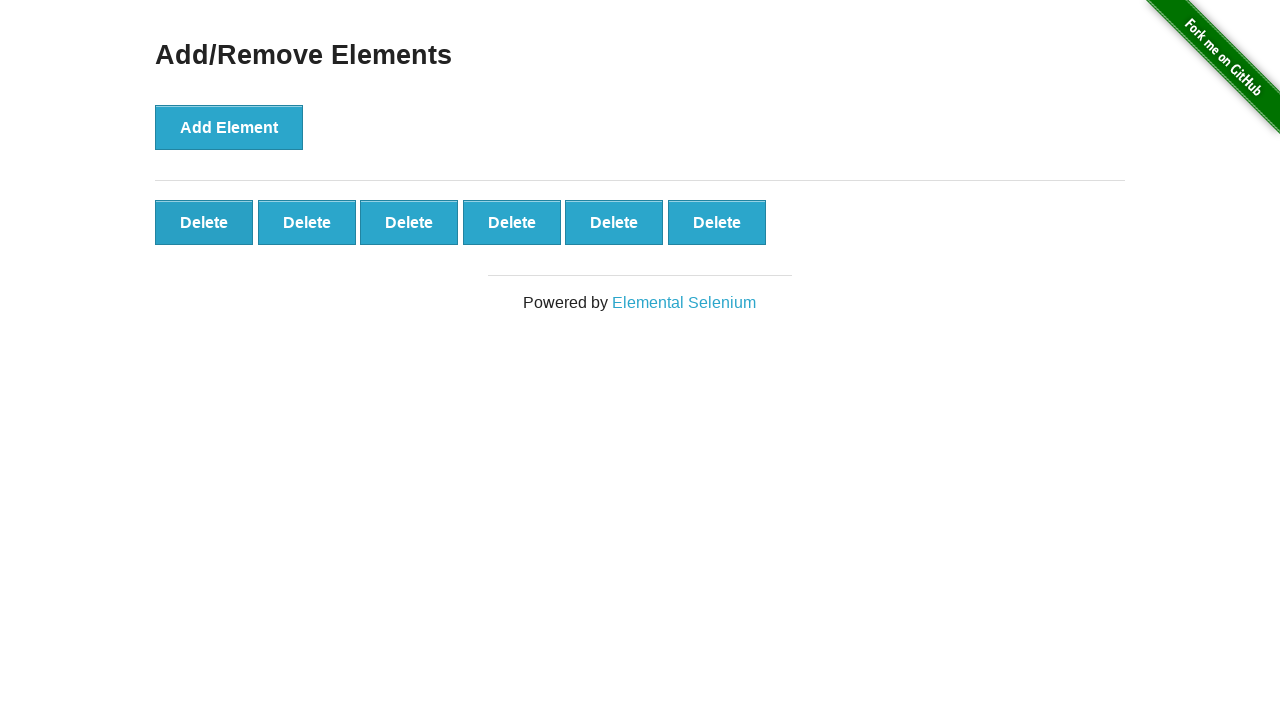

Clicked Delete button to remove element (iteration 5/10) at (204, 222) on text='Delete' >> nth=0
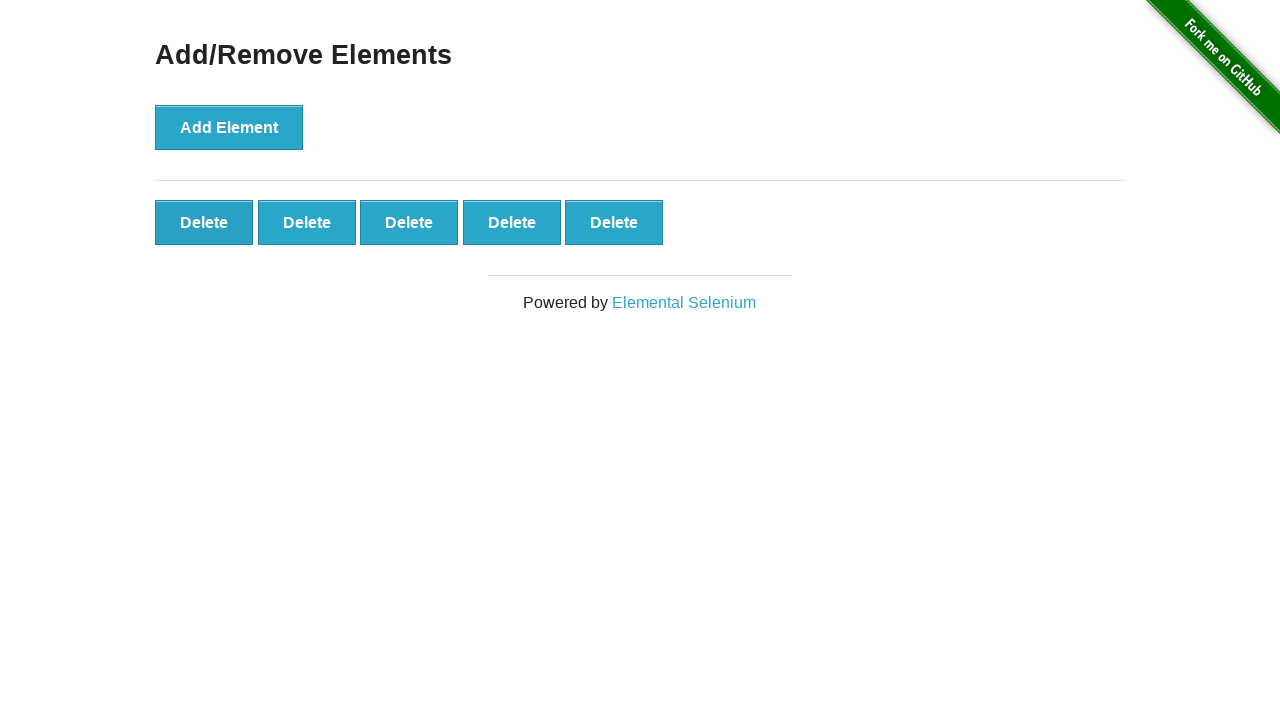

Clicked Delete button to remove element (iteration 6/10) at (204, 222) on text='Delete' >> nth=0
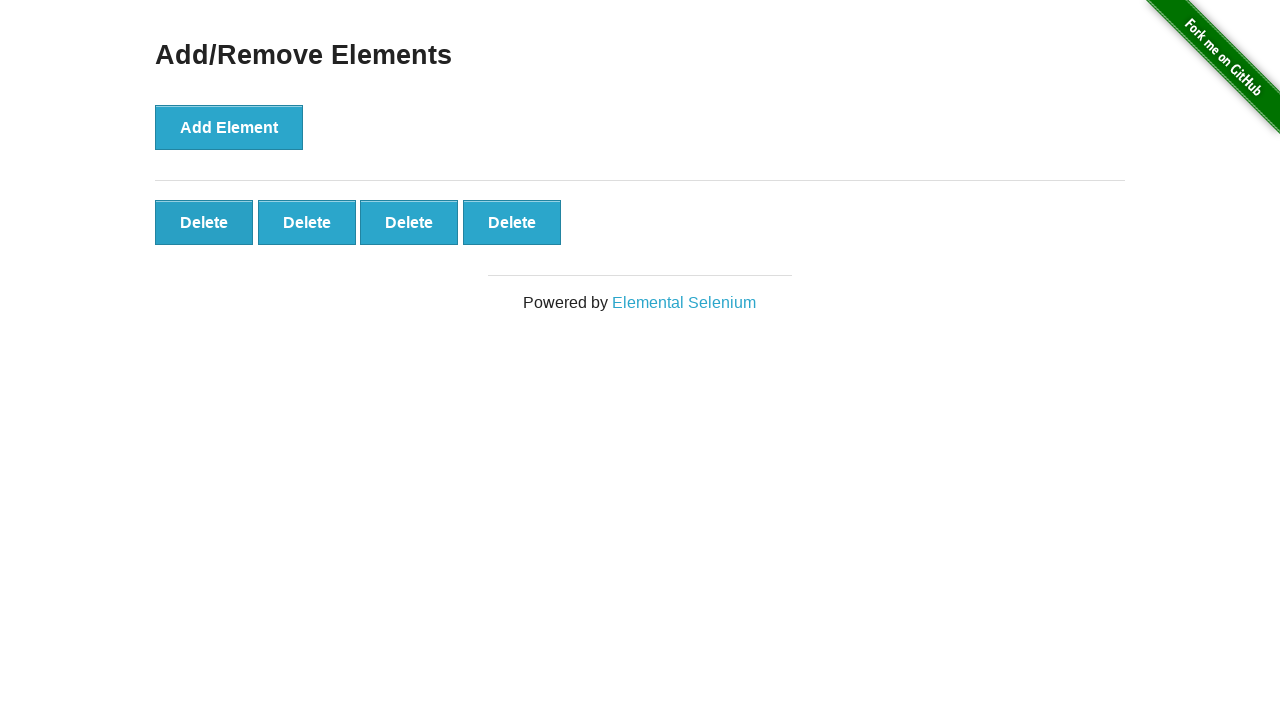

Clicked Delete button to remove element (iteration 7/10) at (204, 222) on text='Delete' >> nth=0
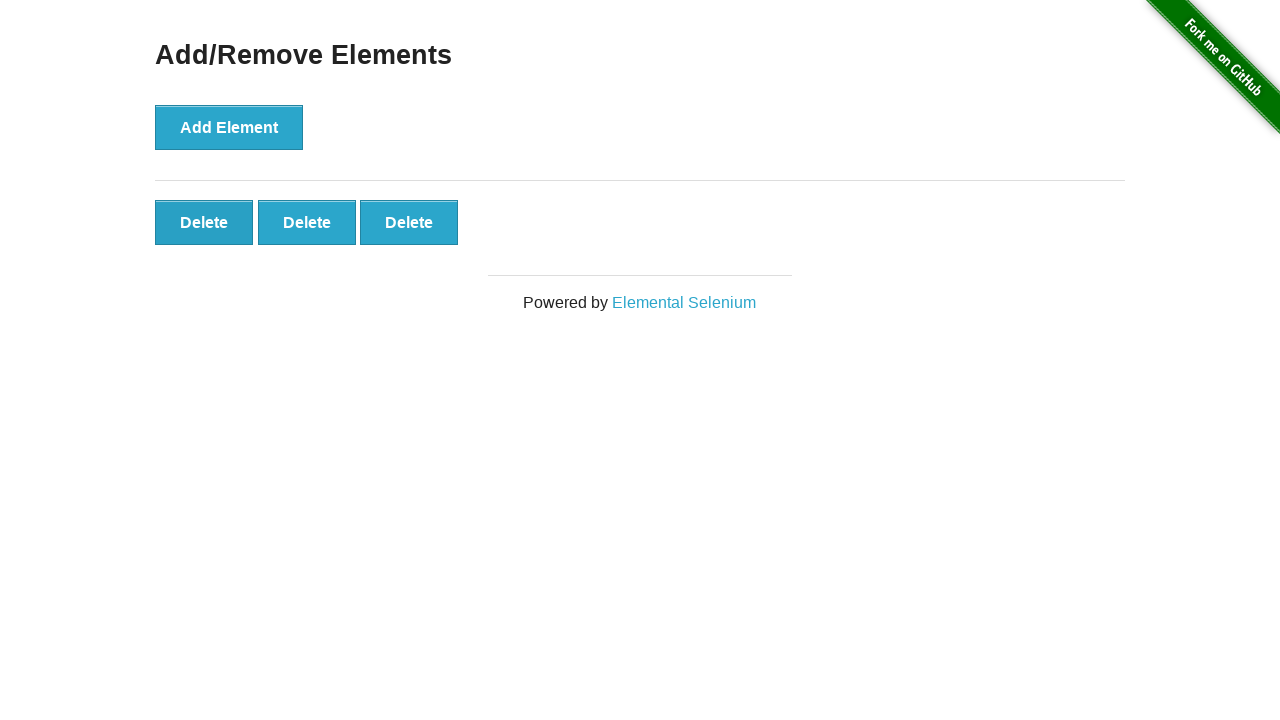

Clicked Delete button to remove element (iteration 8/10) at (204, 222) on text='Delete' >> nth=0
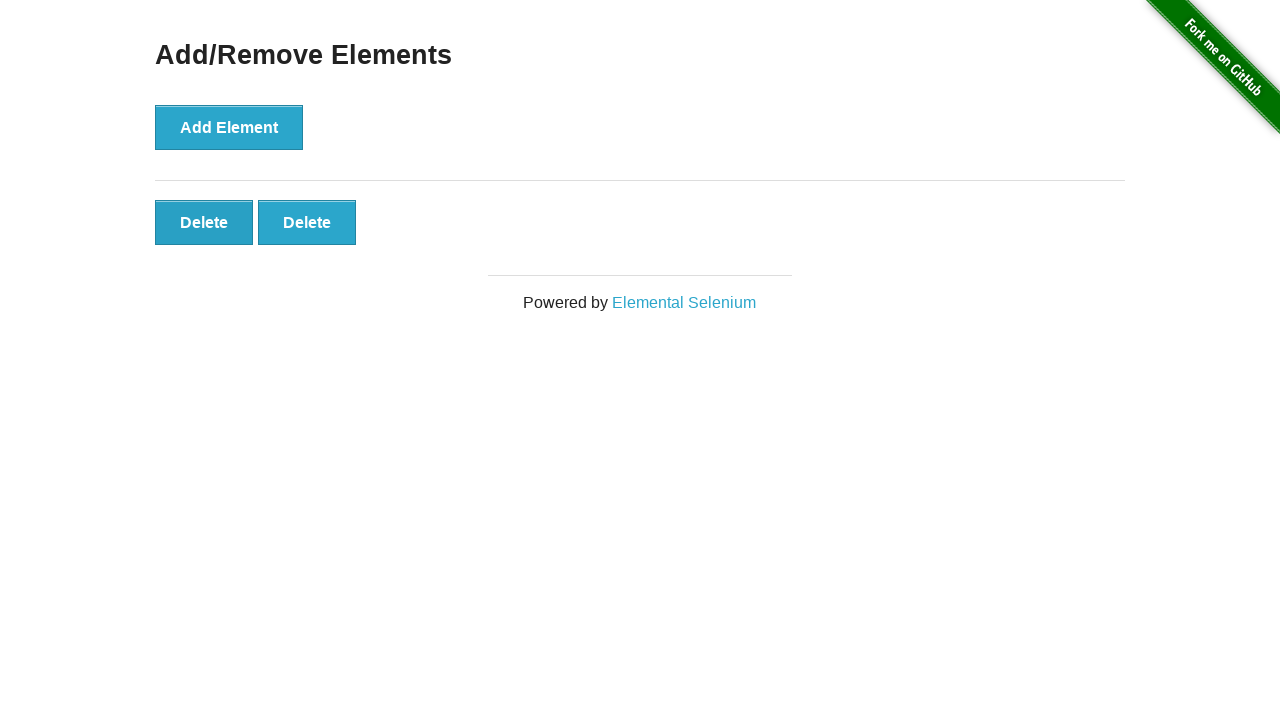

Clicked Delete button to remove element (iteration 9/10) at (204, 222) on text='Delete' >> nth=0
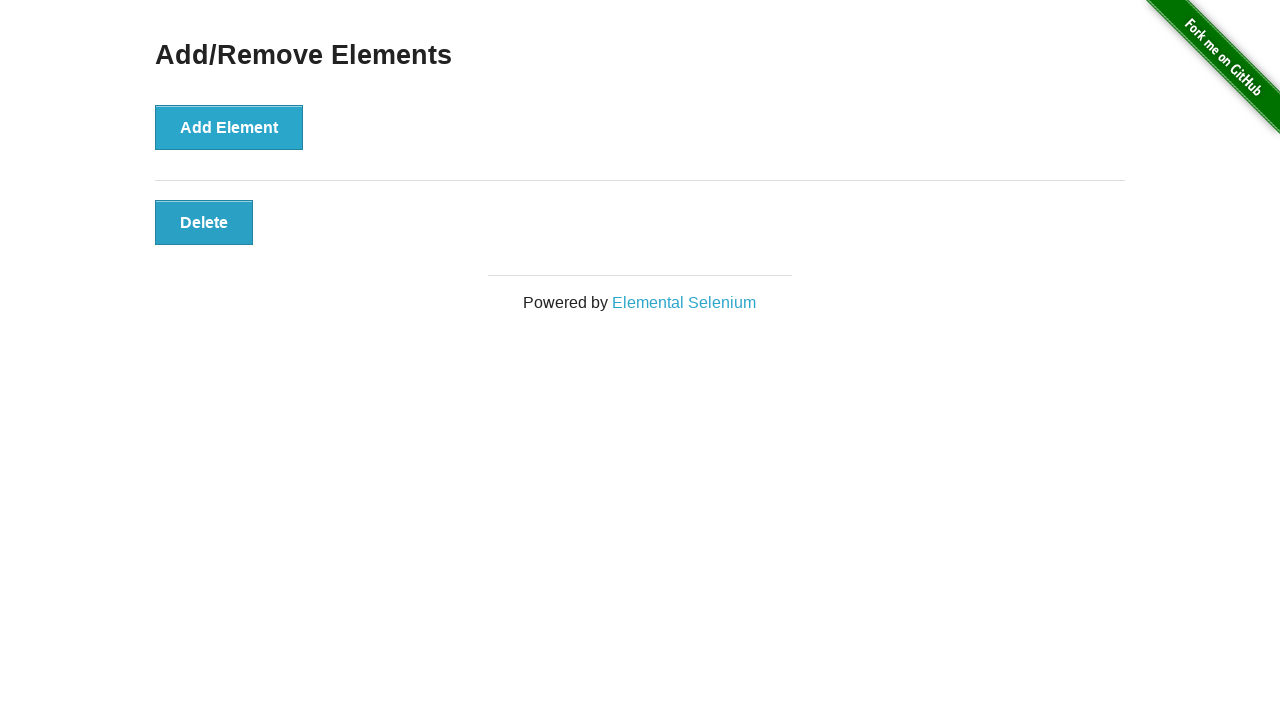

Clicked Delete button to remove element (iteration 10/10) at (204, 222) on text='Delete' >> nth=0
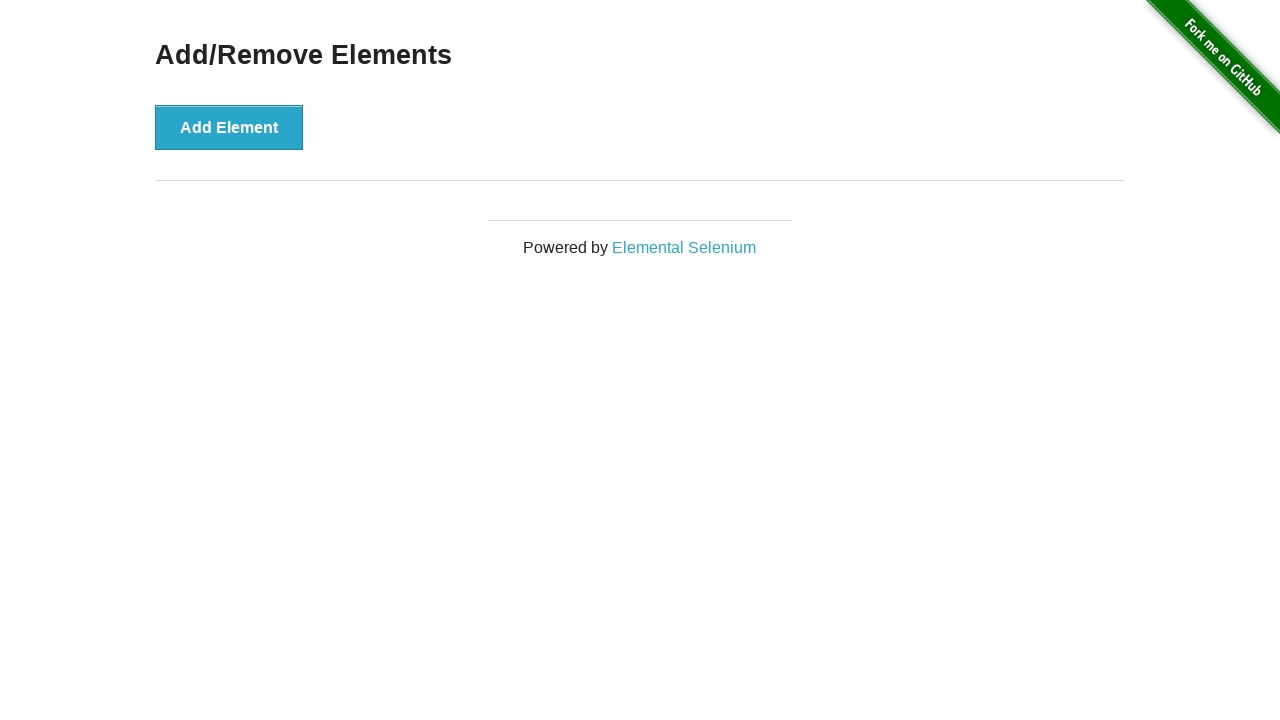

Waited 500ms for DOM updates
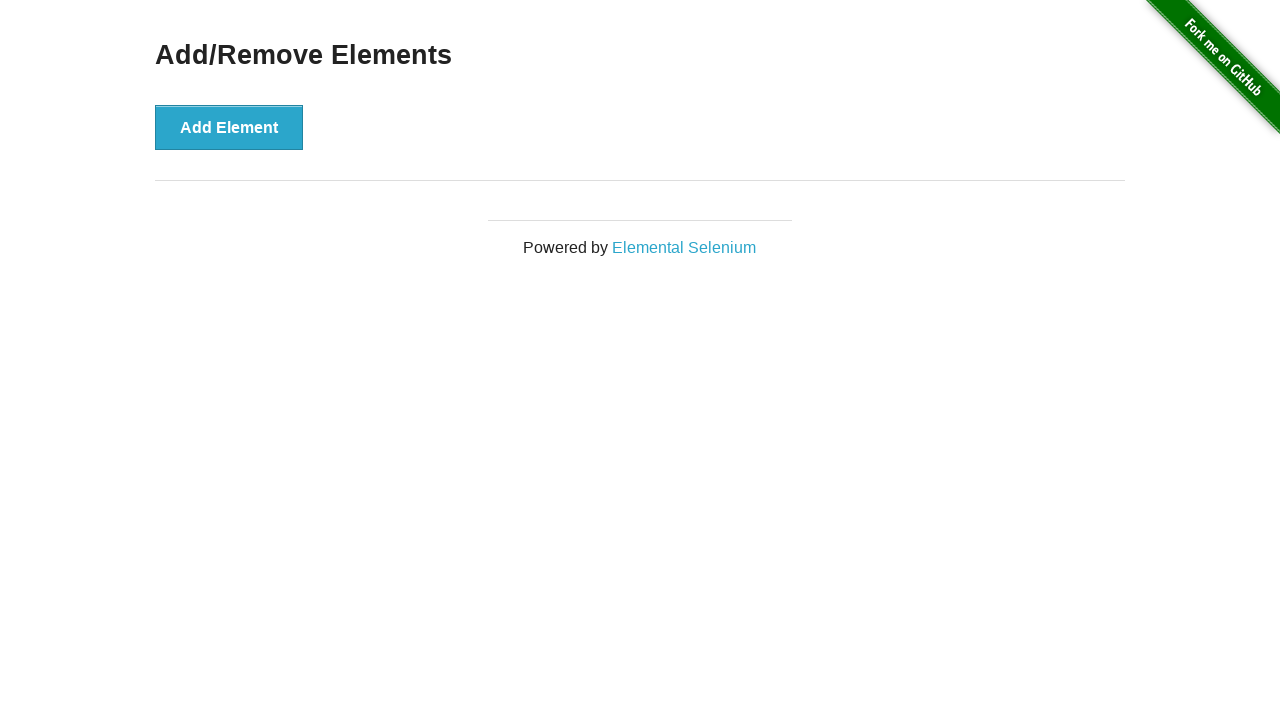

Verified that all Delete buttons have been removed
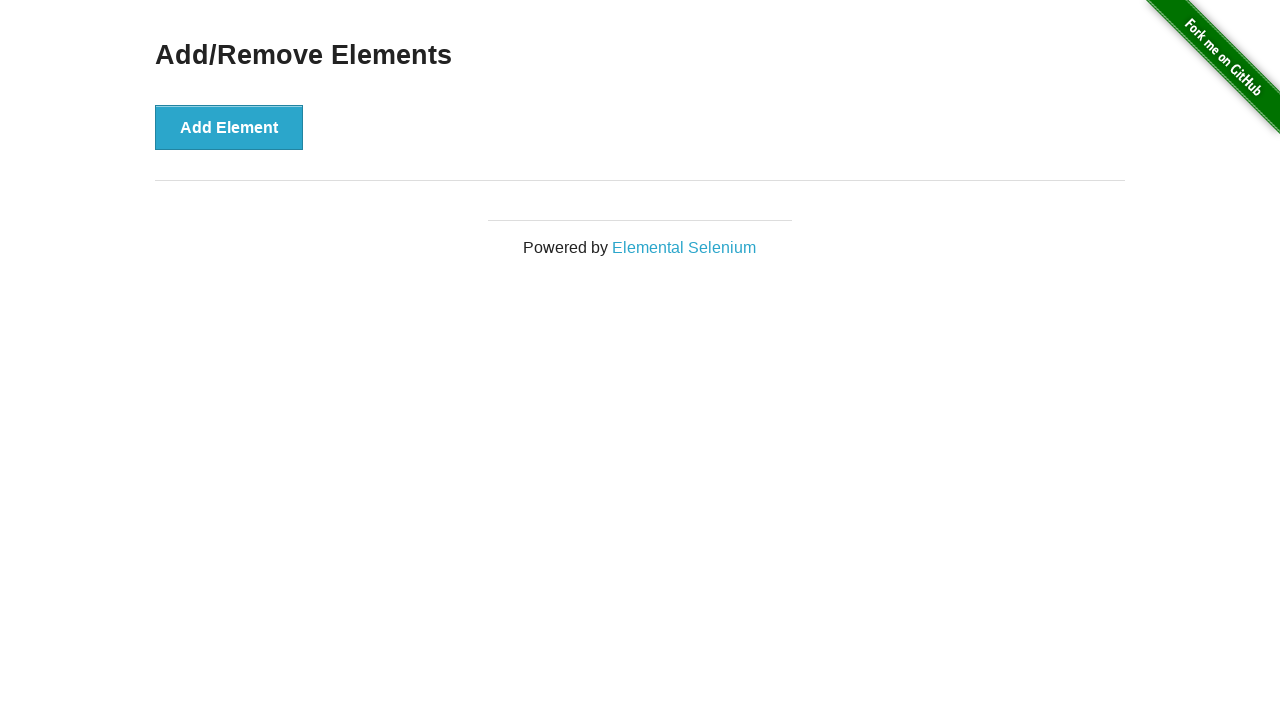

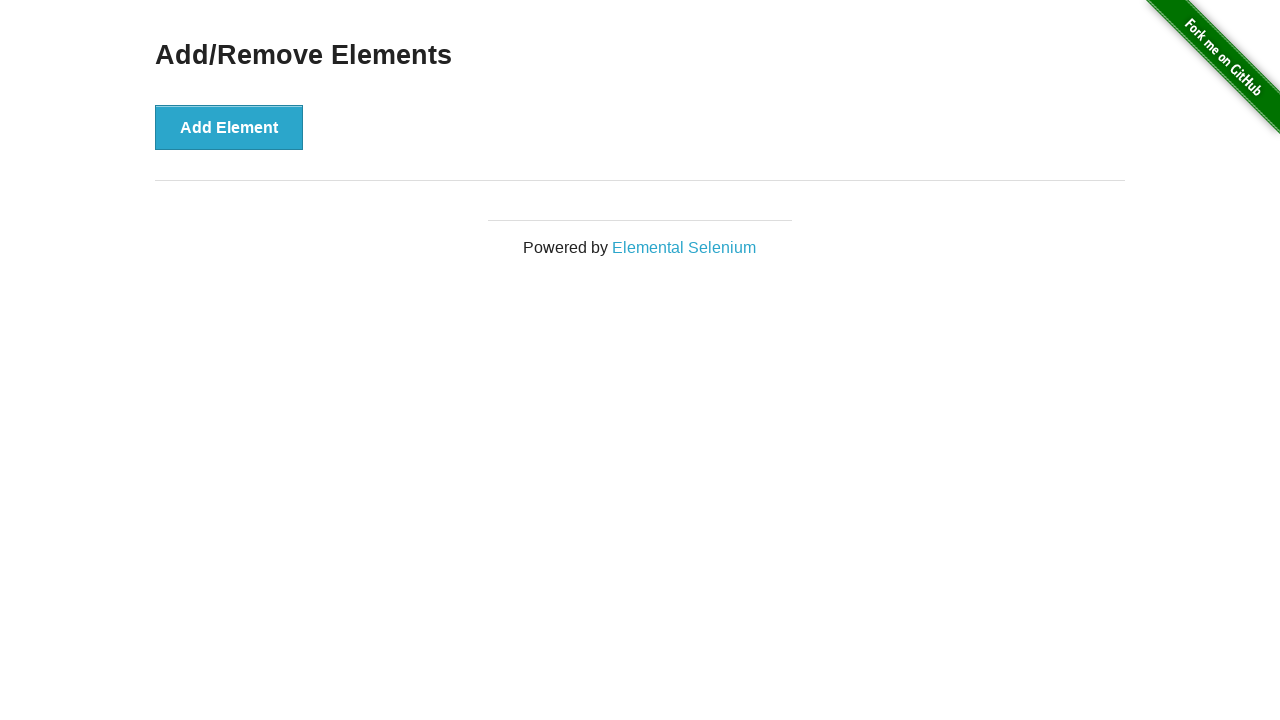